Tests JavaScript alert functionality by clicking an alert button and verifying the alert message content

Starting URL: http://automationbykrishna.com

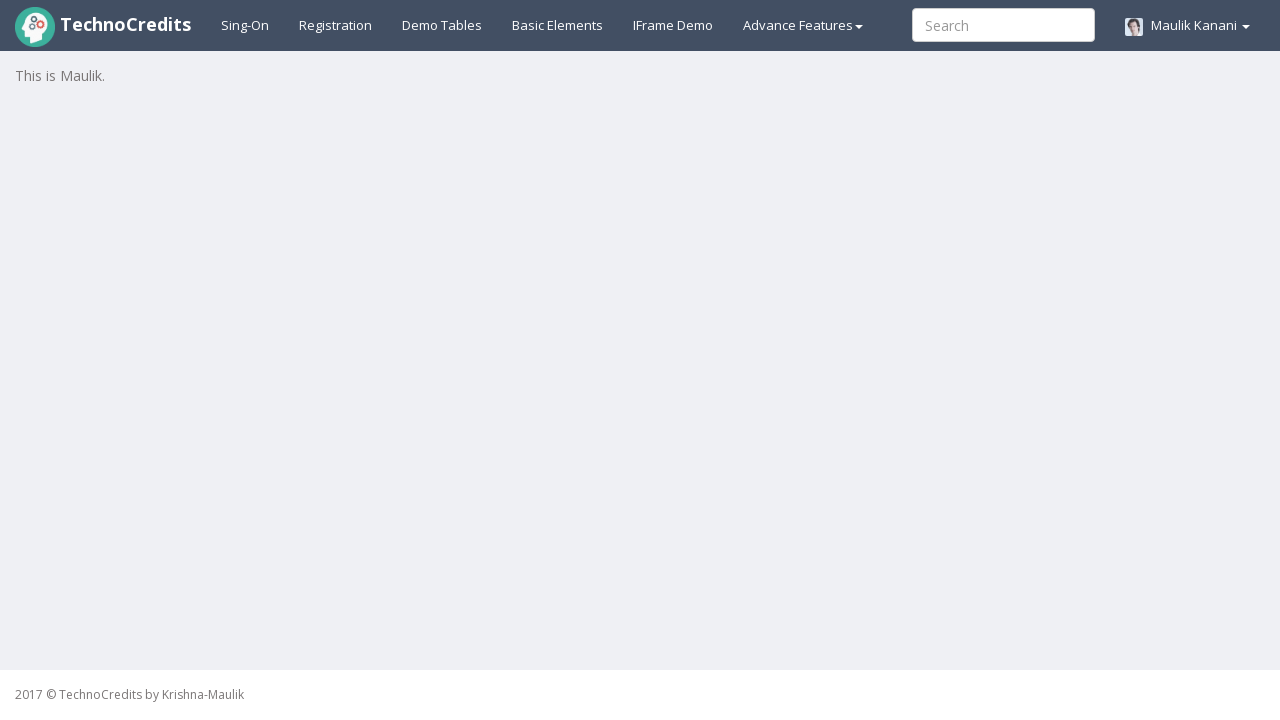

Clicked on Registration/Basic Elements page link at (558, 25) on #basicelements
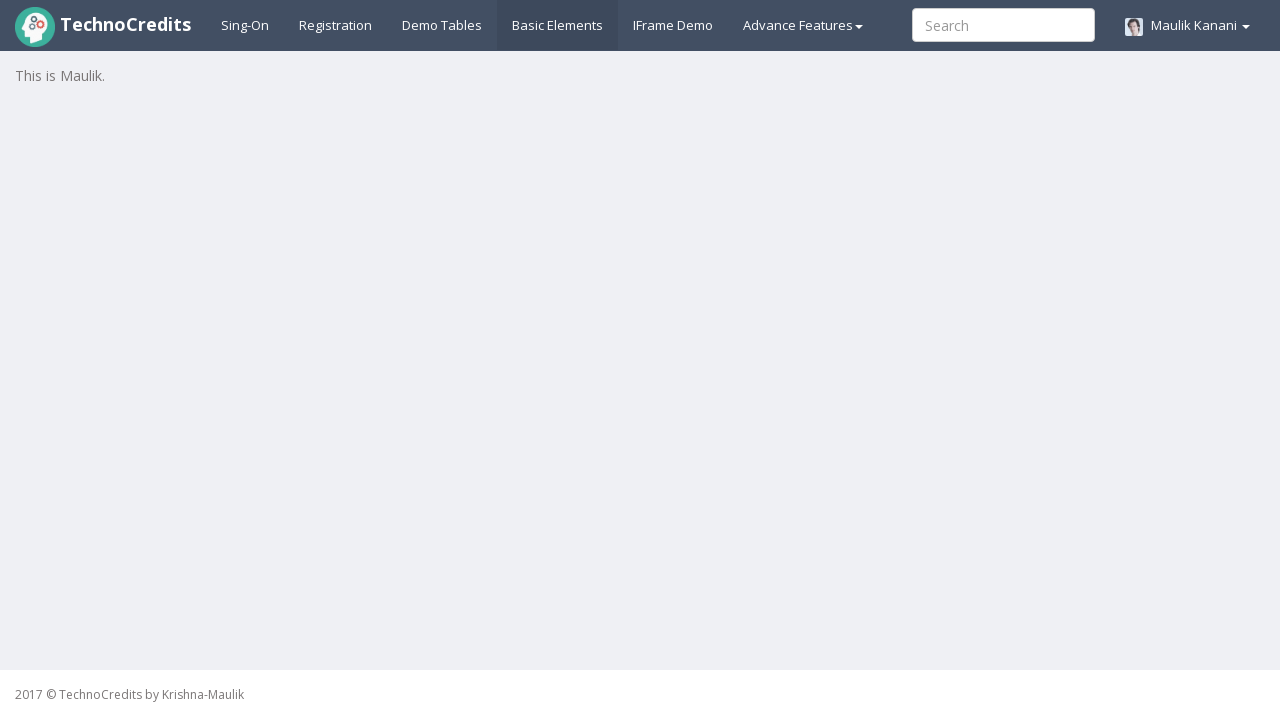

Waited 2 seconds for page to load
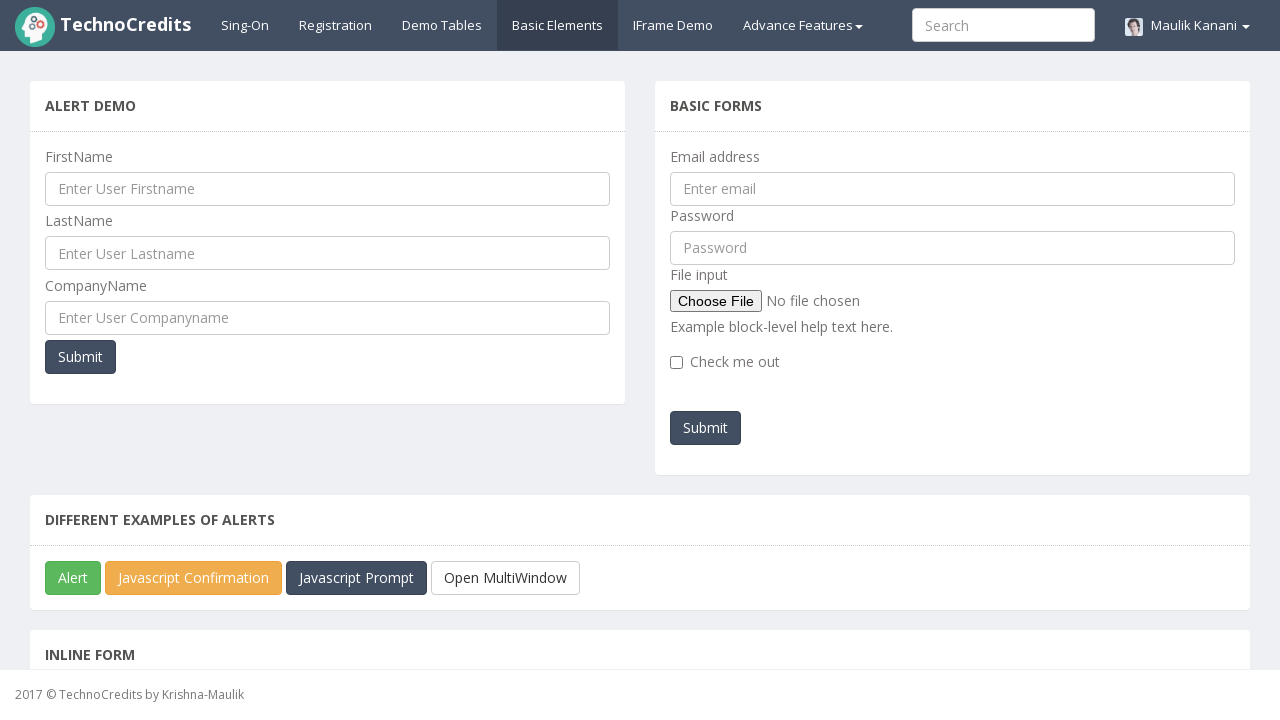

Clicked on the JavaScript alert button at (73, 578) on xpath=//button[@id='javascriptAlert']
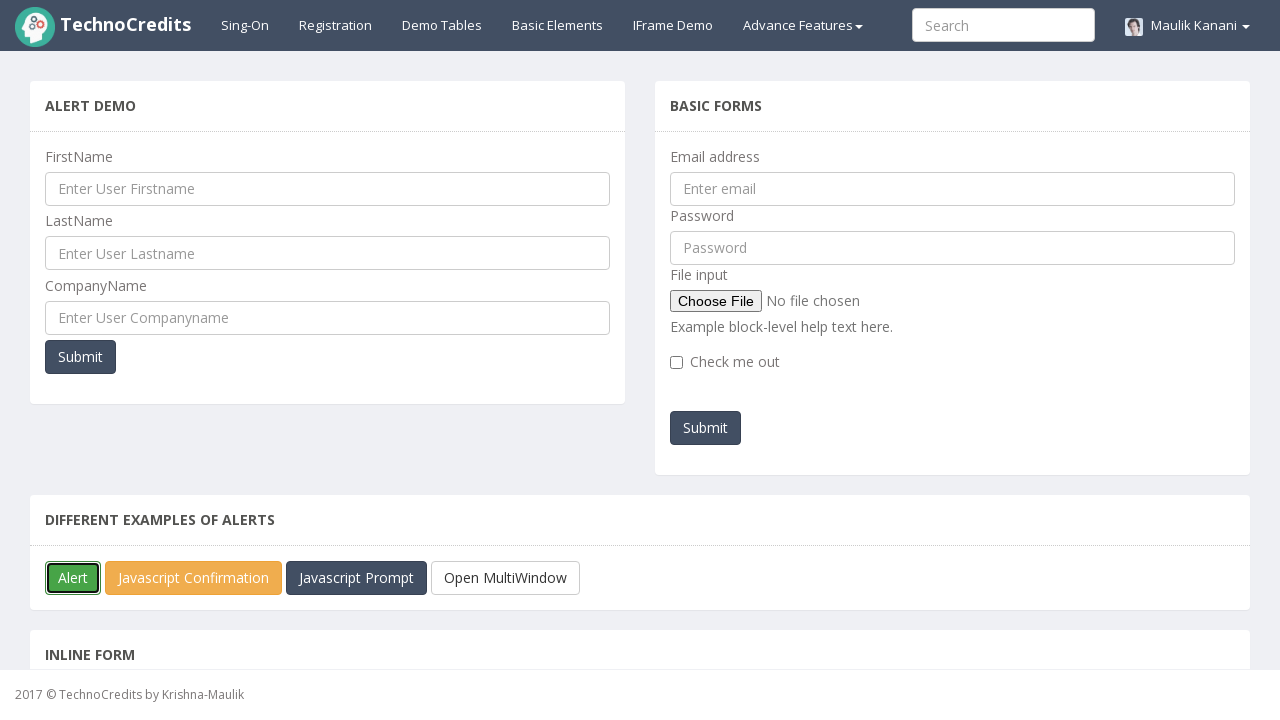

Set up dialog handler to accept JavaScript alert
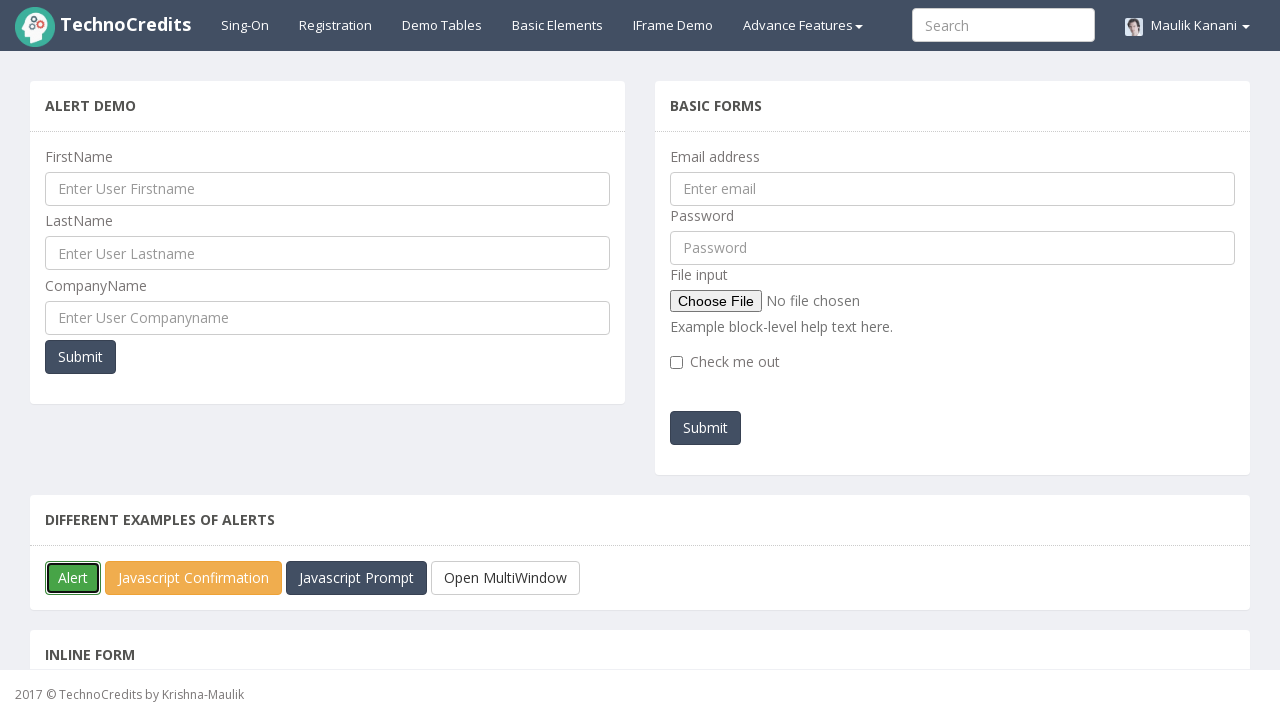

Verified alert text: 'You must be TechnoCredits student!!'
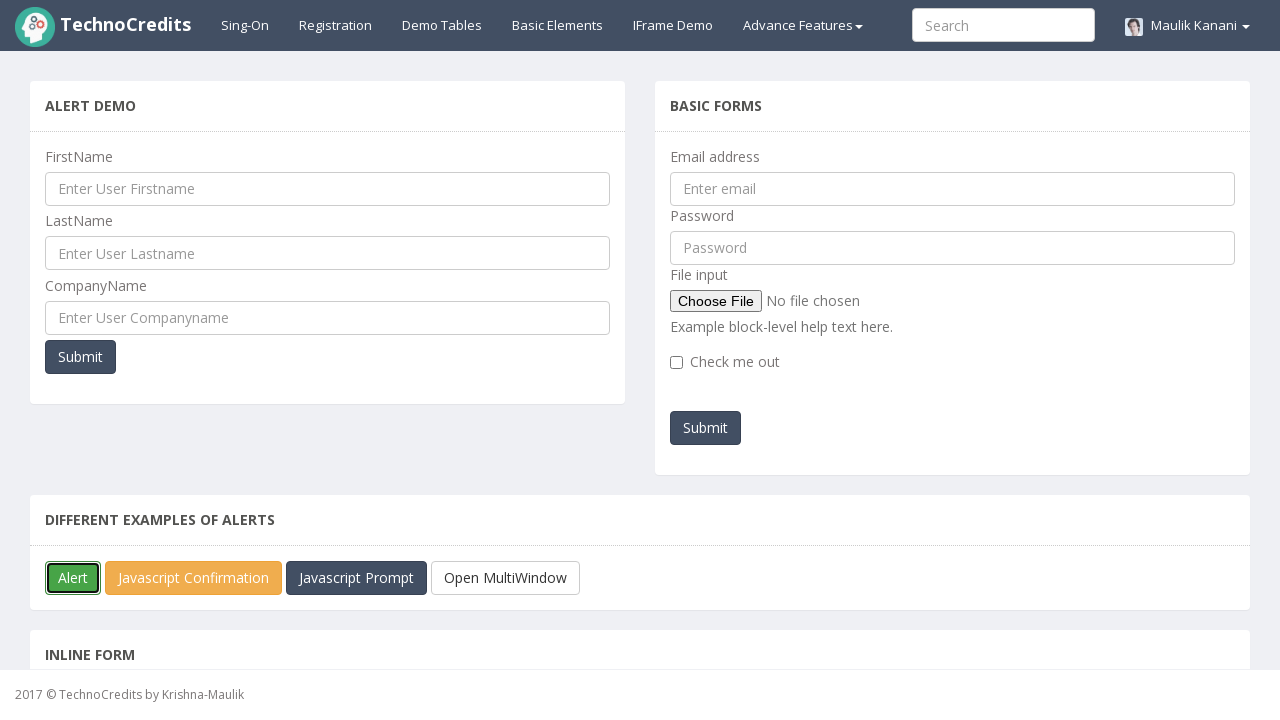

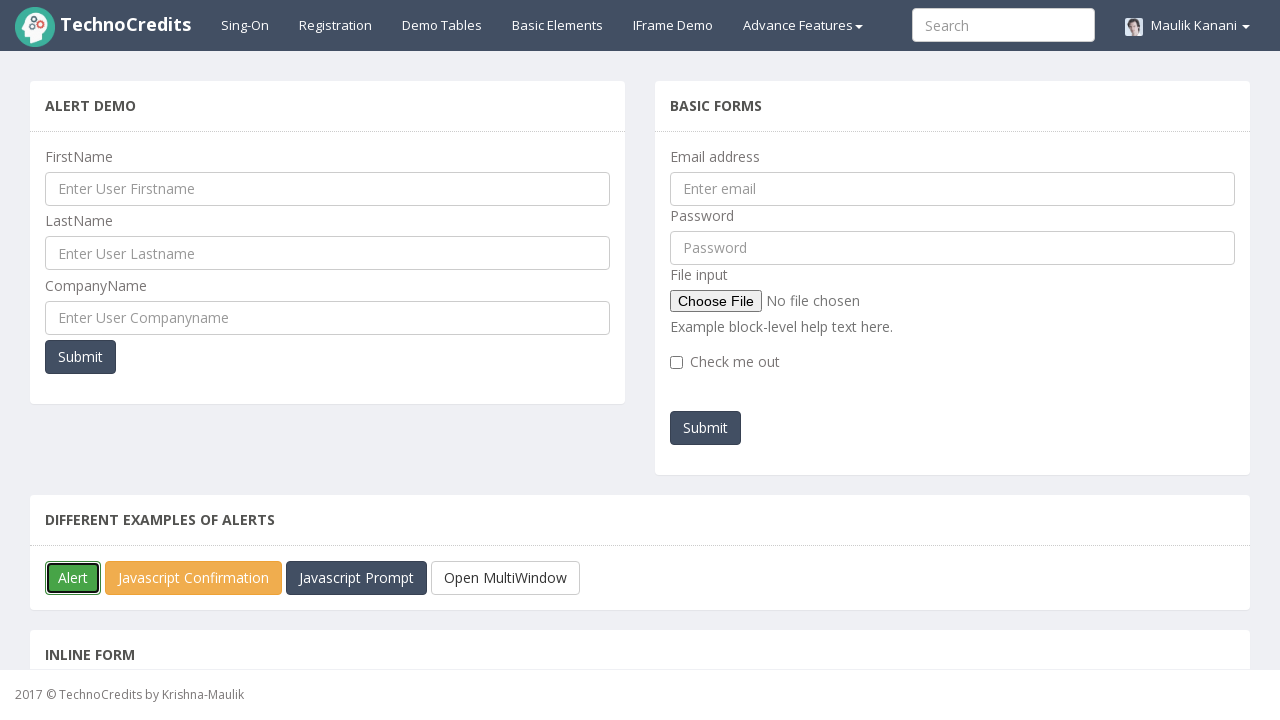